Tests handling of child windows by clicking a link that opens a new page, extracting text from it, and using that text back on the original page

Starting URL: http://rahulshettyacademy.com/loginpagePractise/

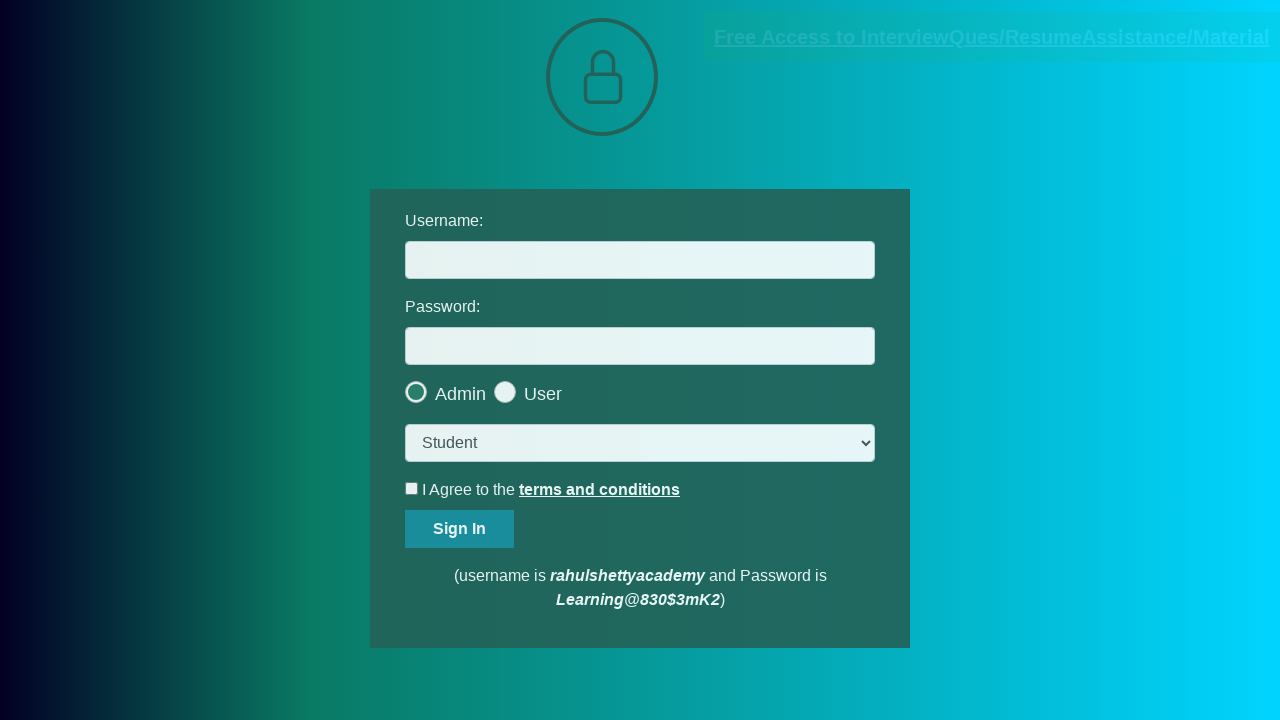

Located documents link element
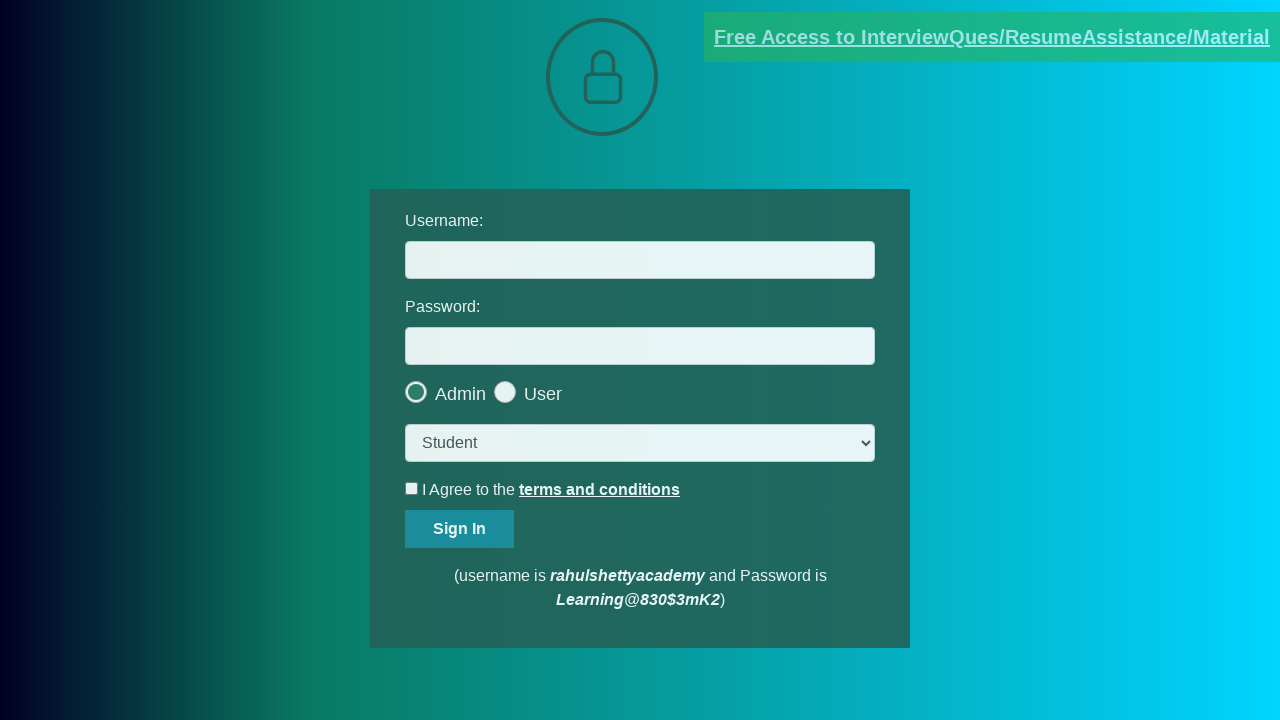

Clicked documents link and intercepted new page at (992, 37) on [href*='documents-request']
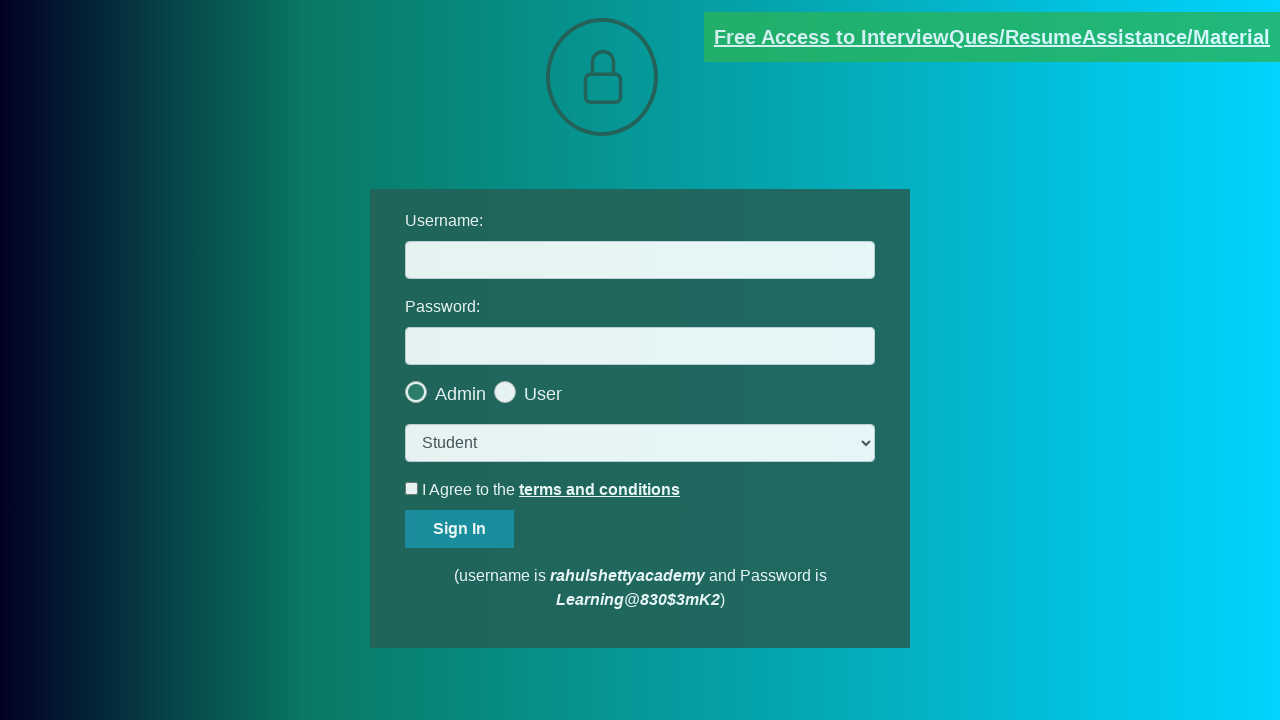

Captured new page object from context
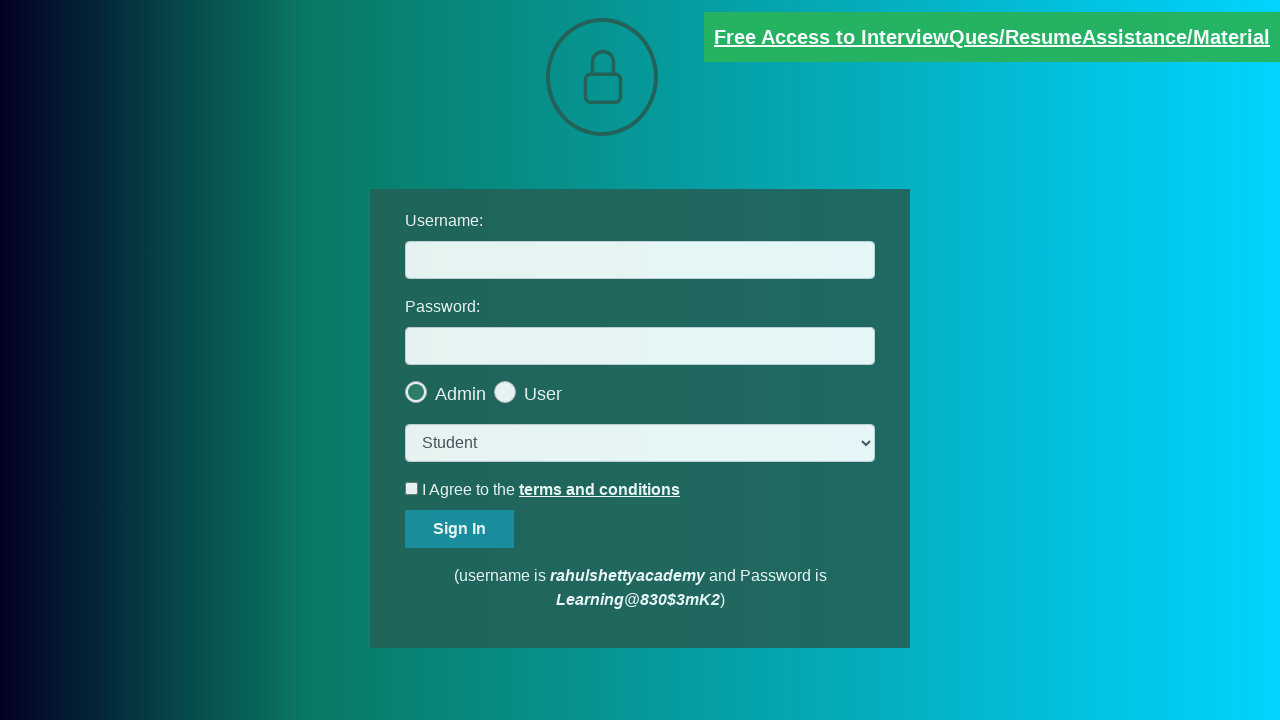

New child window loaded completely
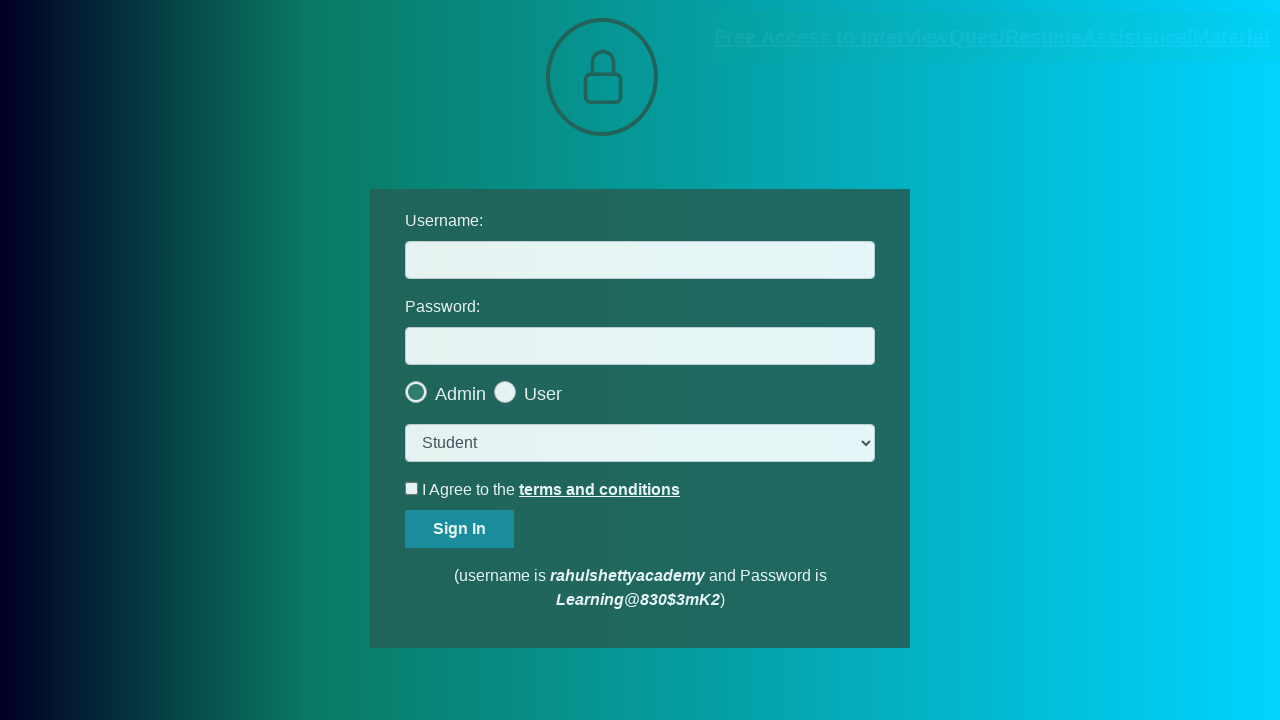

Extracted text from red element on child window
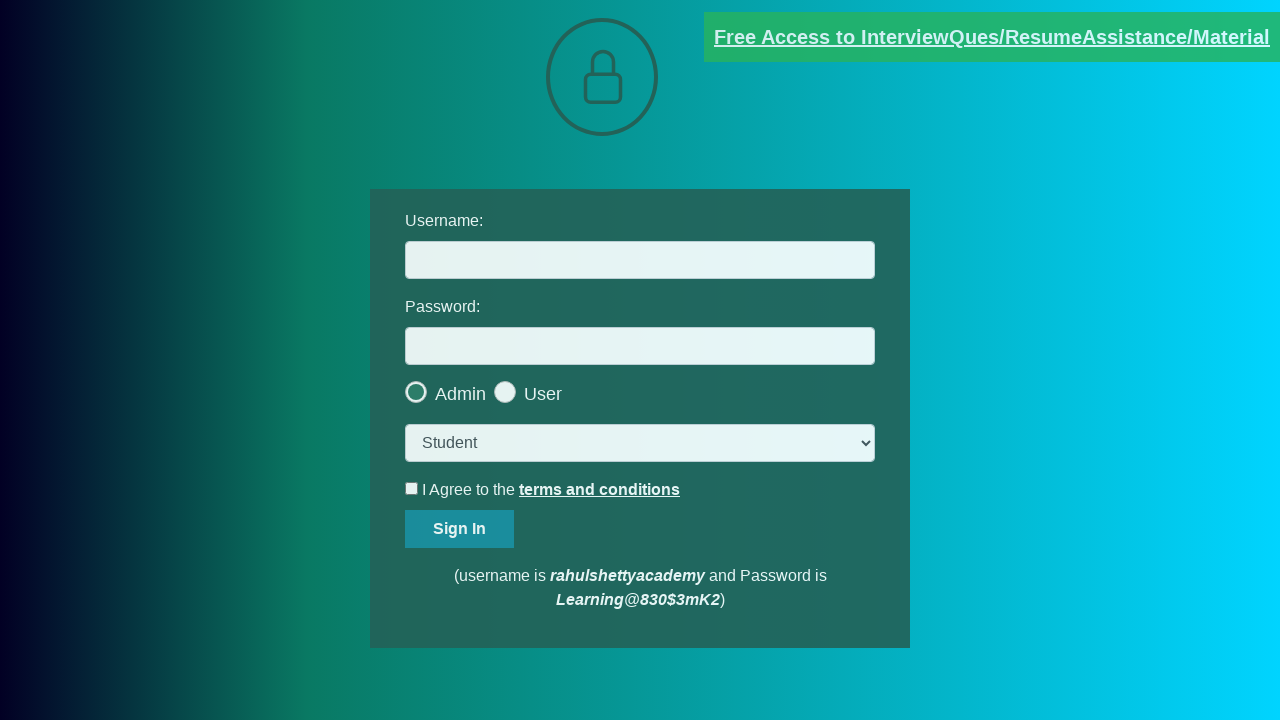

Split text by @ symbol to isolate domain portion
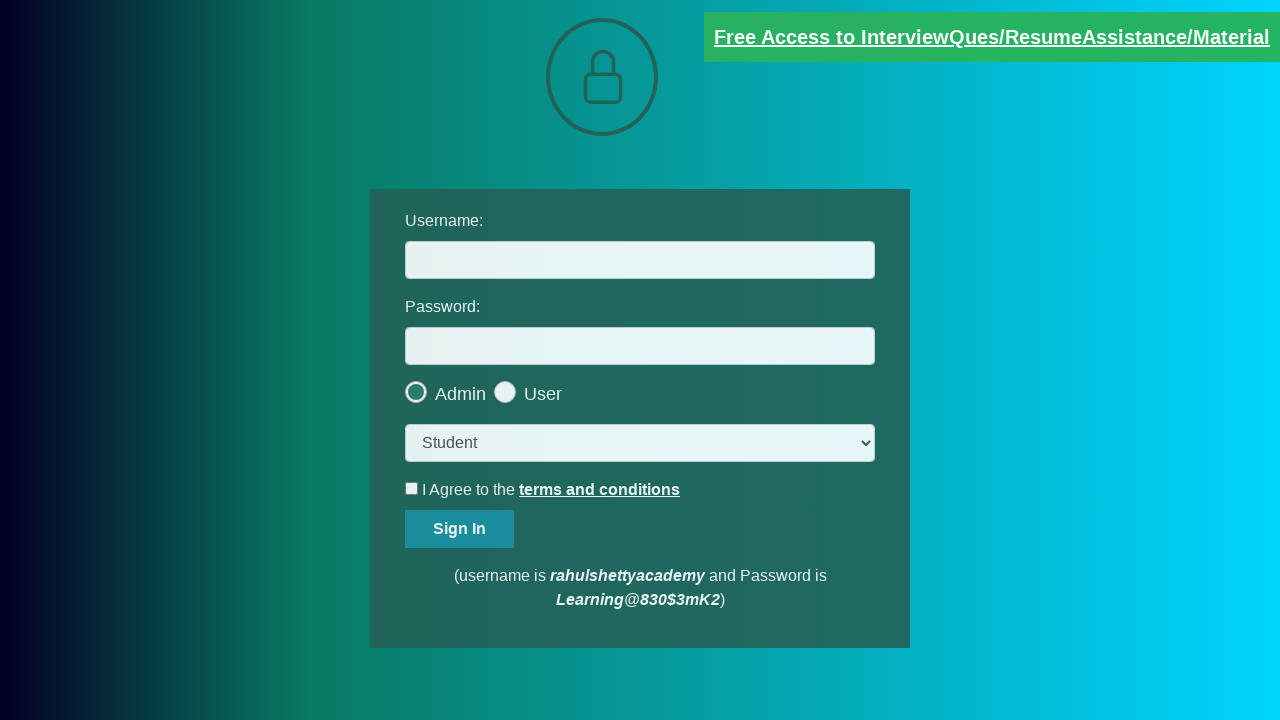

Extracted domain from text: rahulshettyacademy.com
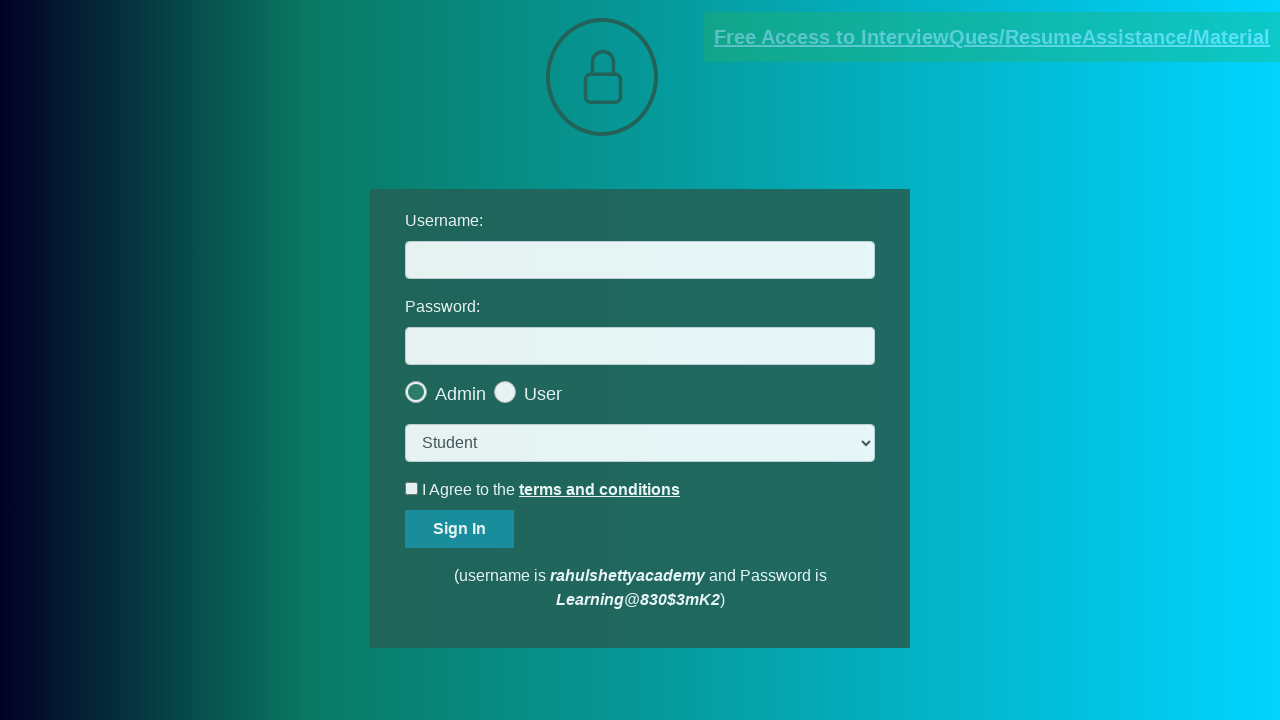

Filled username field with extracted domain: rahulshettyacademy.com on #username
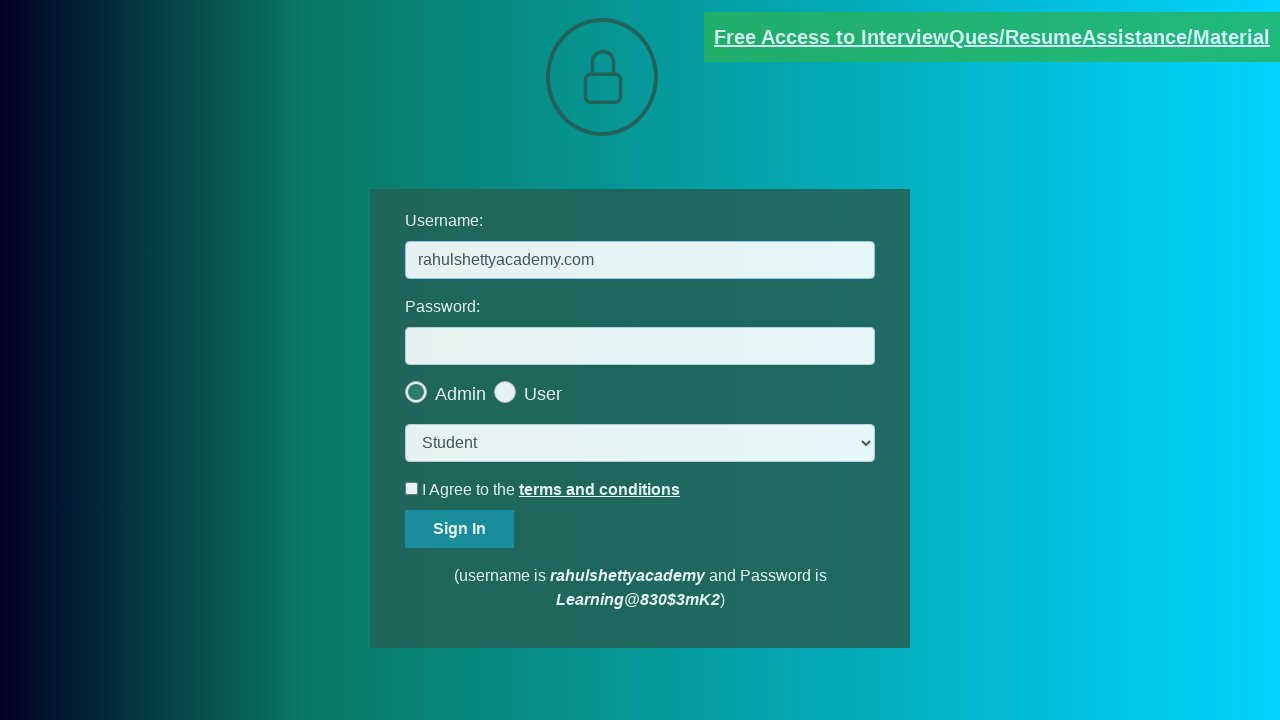

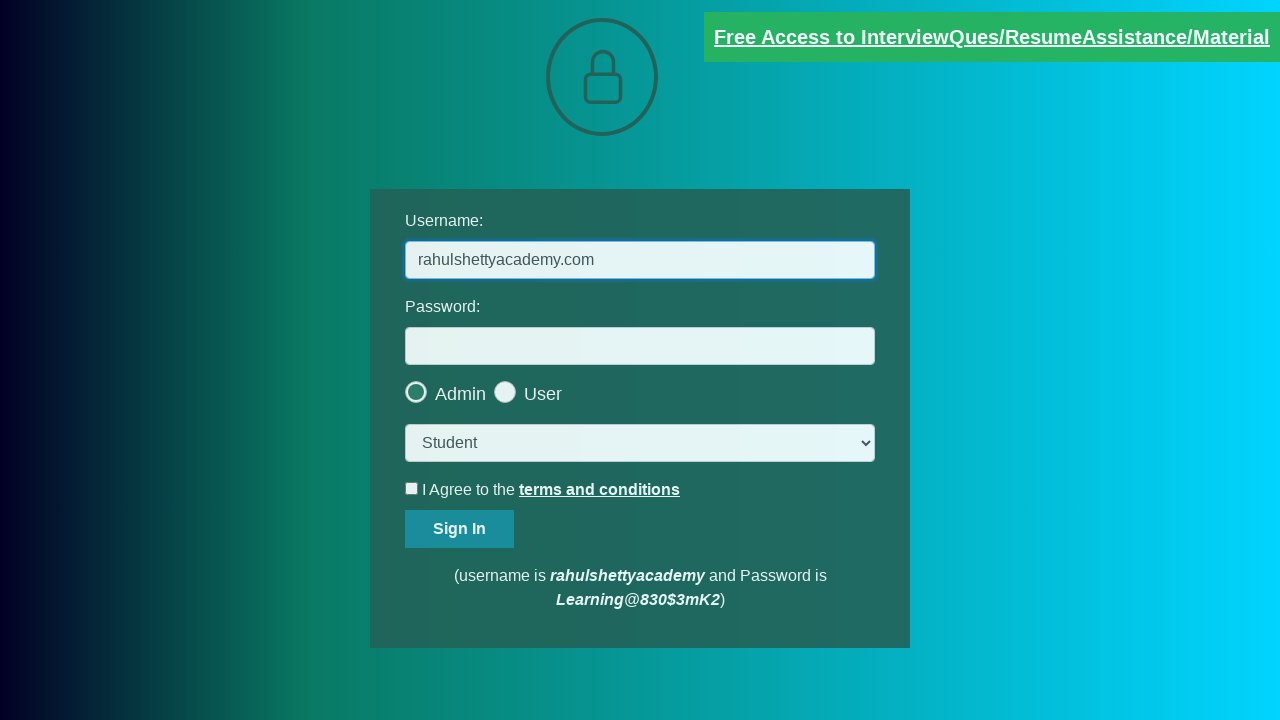